Tests the add row functionality by adding 5 new rows to a table with name, department, and phone information

Starting URL: https://www.tutorialrepublic.com/snippets/bootstrap/table-with-add-and-delete-row-feature.php

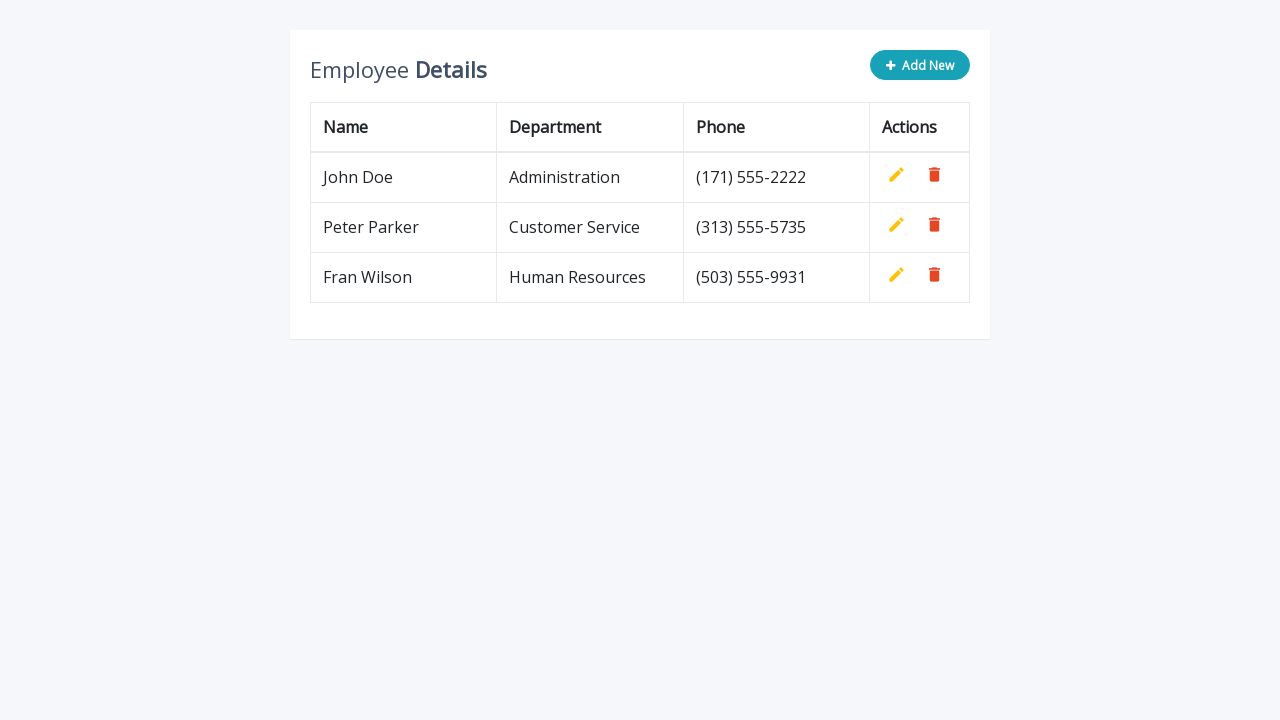

Clicked 'Add New' button to create new row at (920, 65) on button.add-new
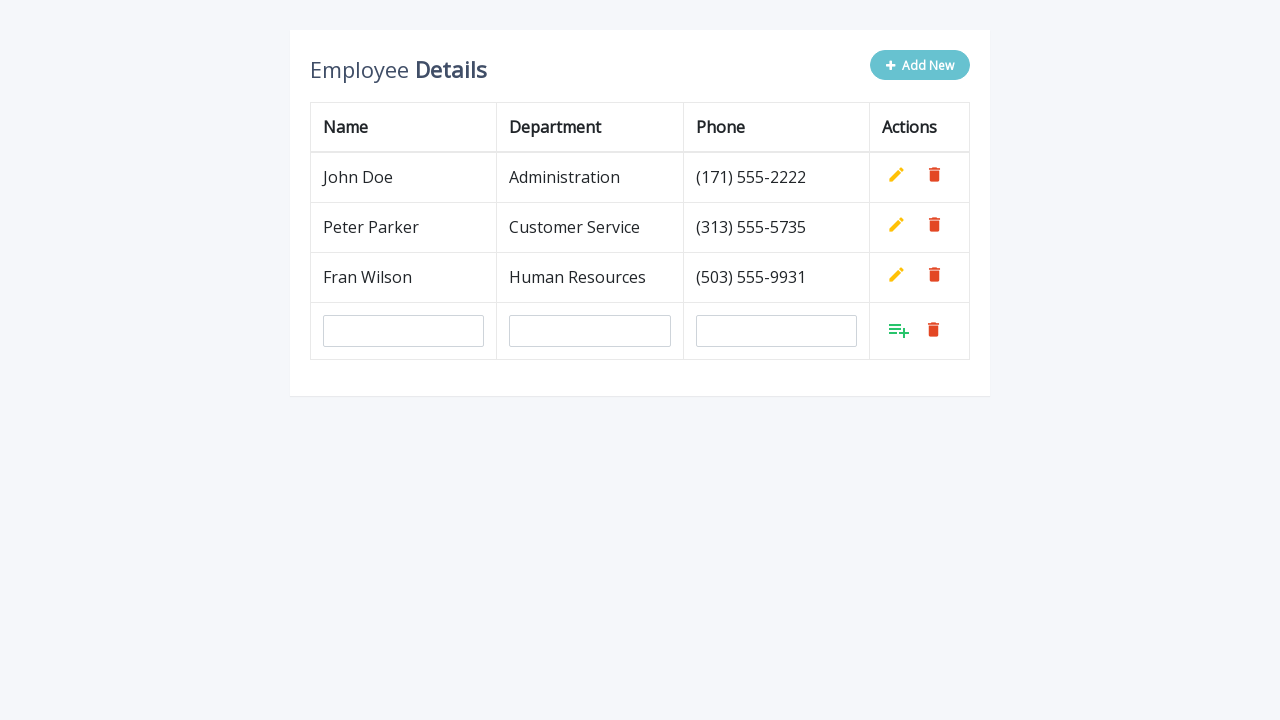

Filled name field with 'Vladimir Bojčić' on //tbody/tr[last()]/td[1]/input
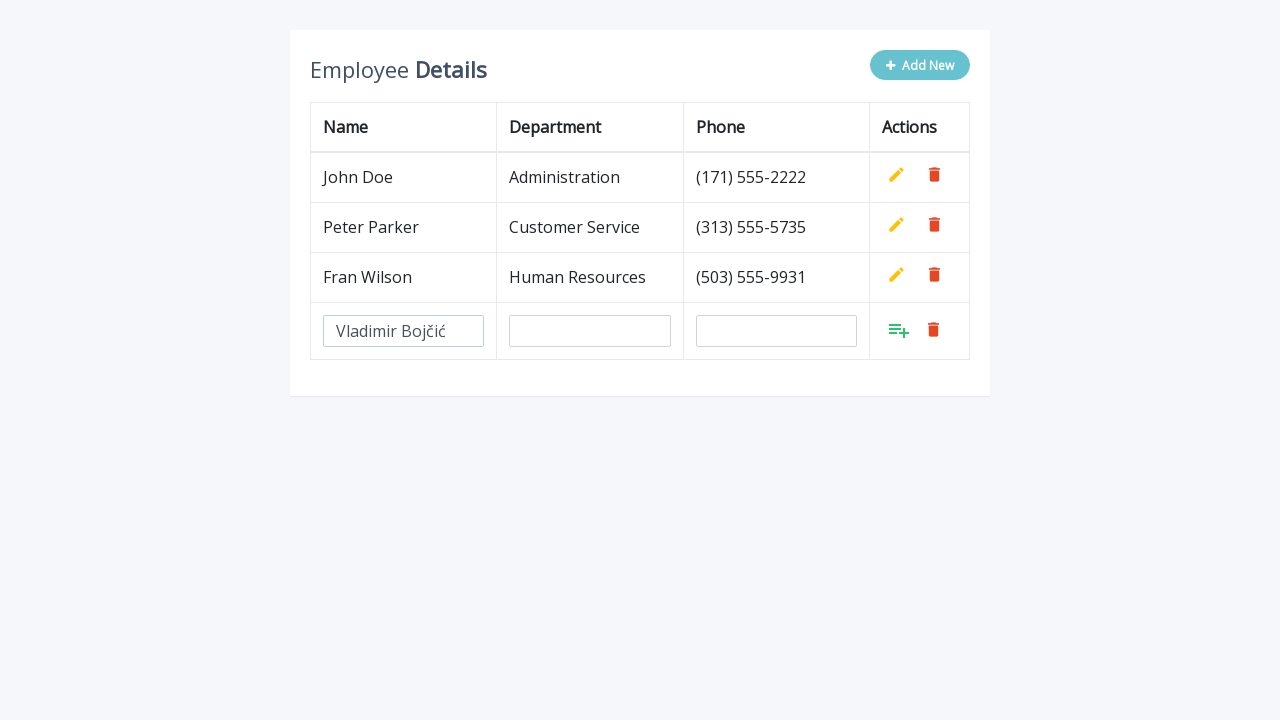

Filled department field with 'QA' on //tbody/tr[last()]/td[2]/input
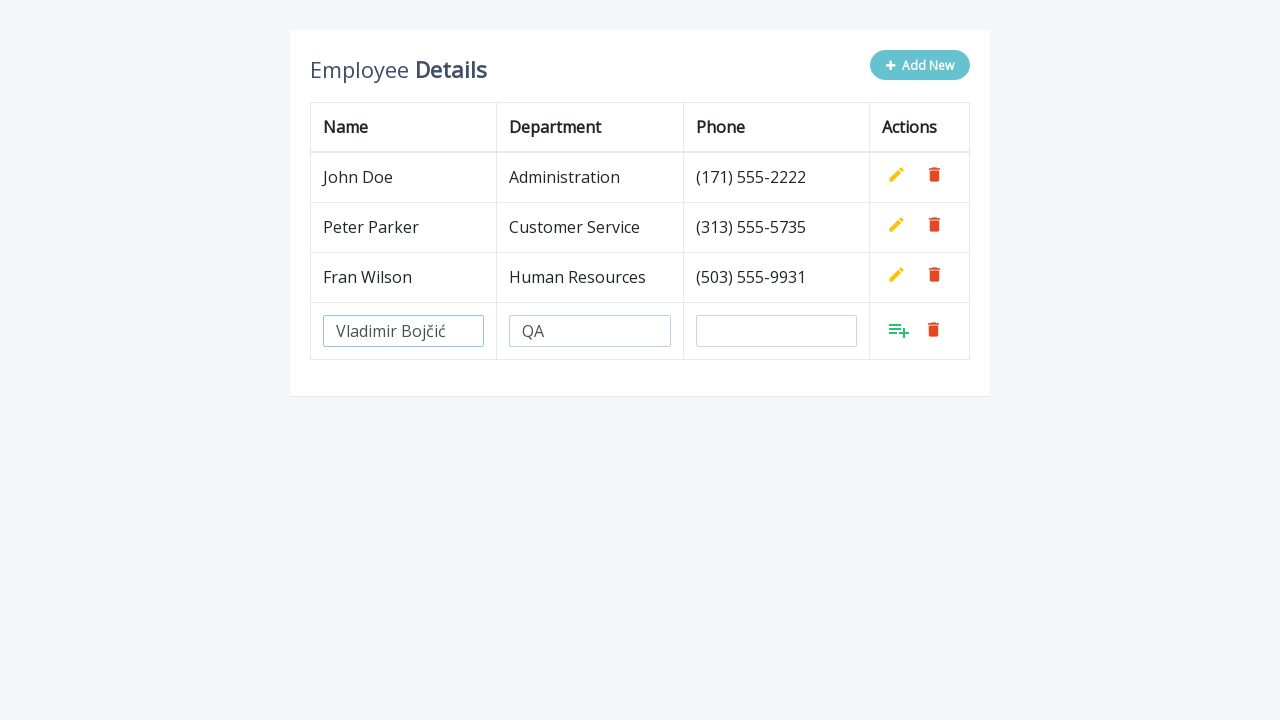

Filled phone field with '(381)123-4567' on //tbody/tr[last()]/td[3]/input
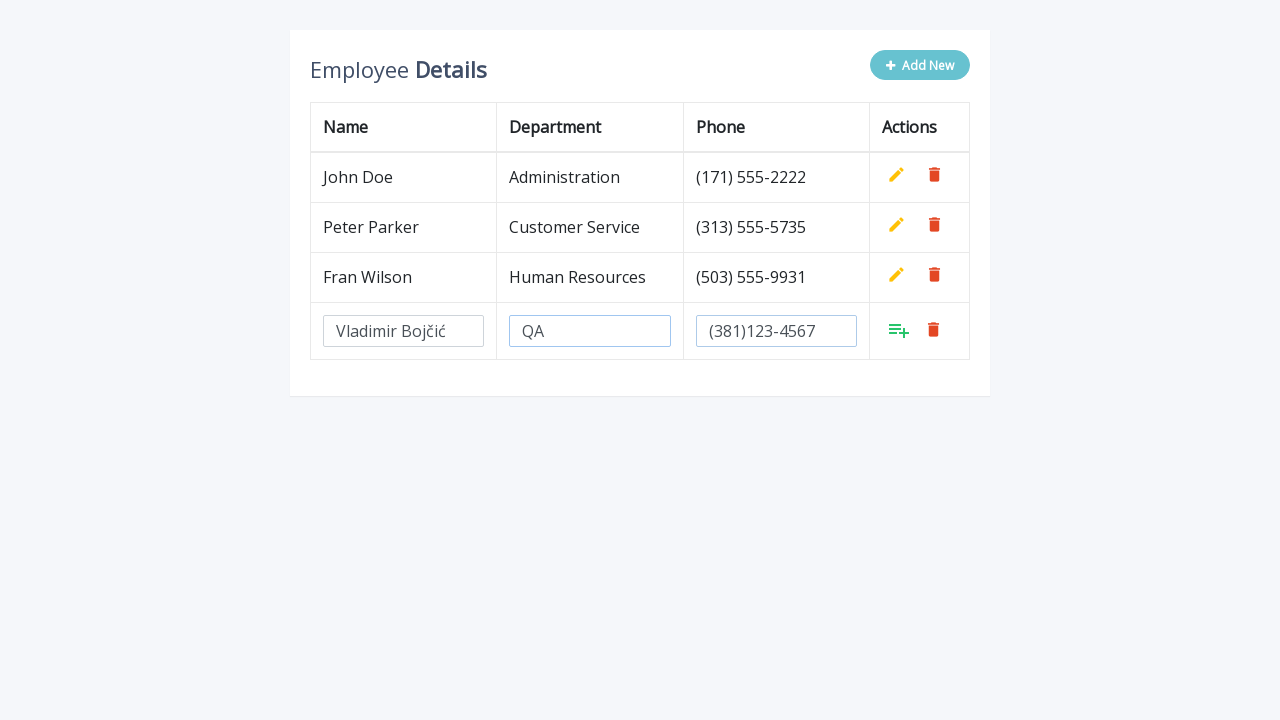

Clicked green Add button to confirm row entry at (899, 330) on xpath=//tbody/tr[last()]/td[4]/a
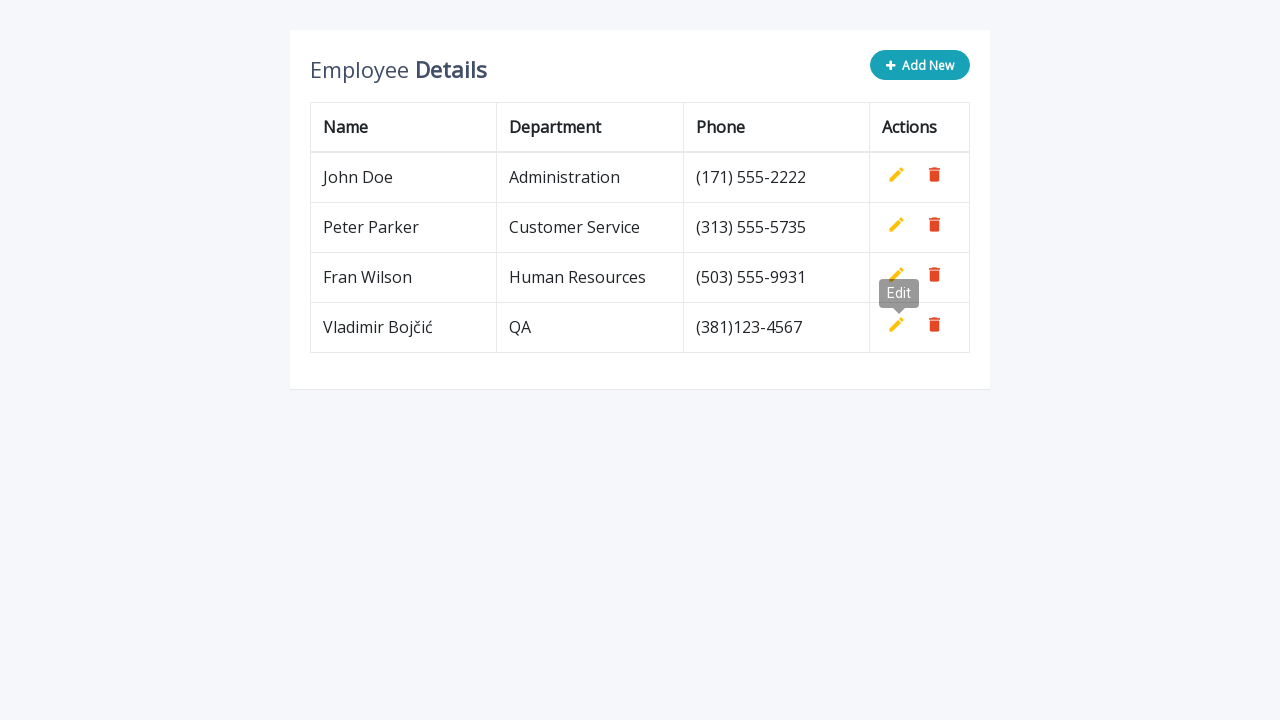

Waited 500ms before next iteration
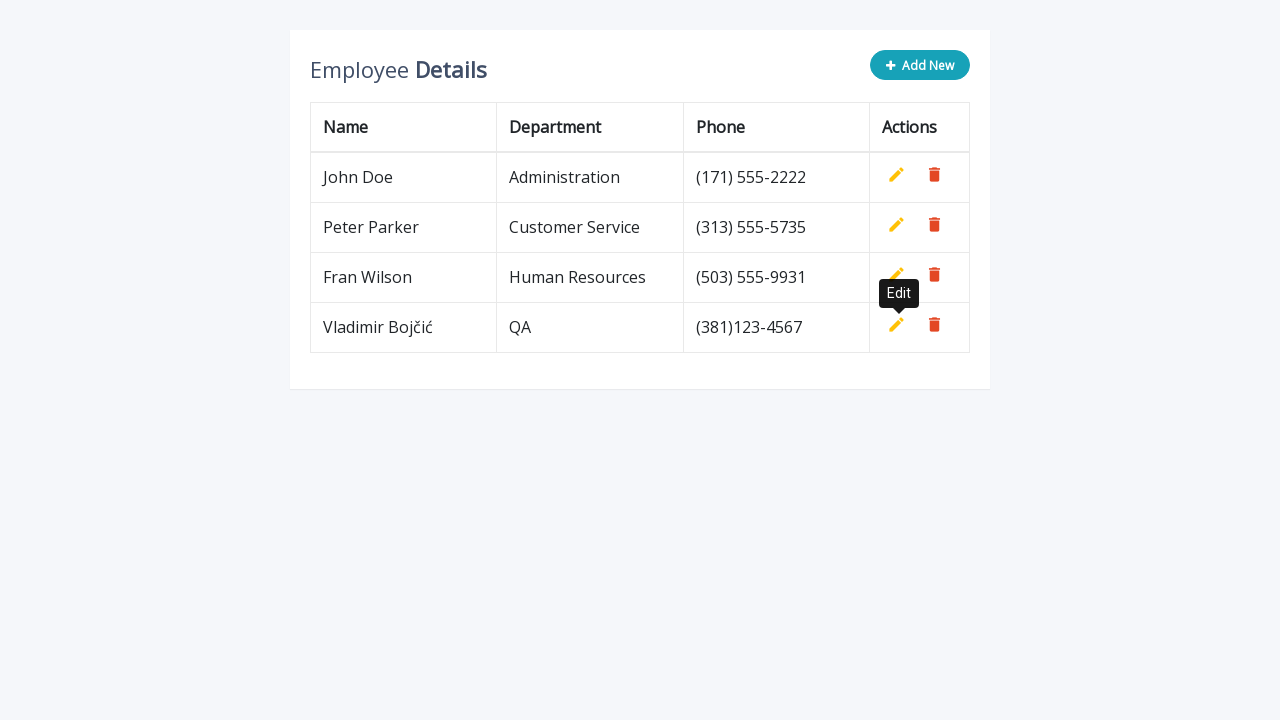

Clicked 'Add New' button to create new row at (920, 65) on button.add-new
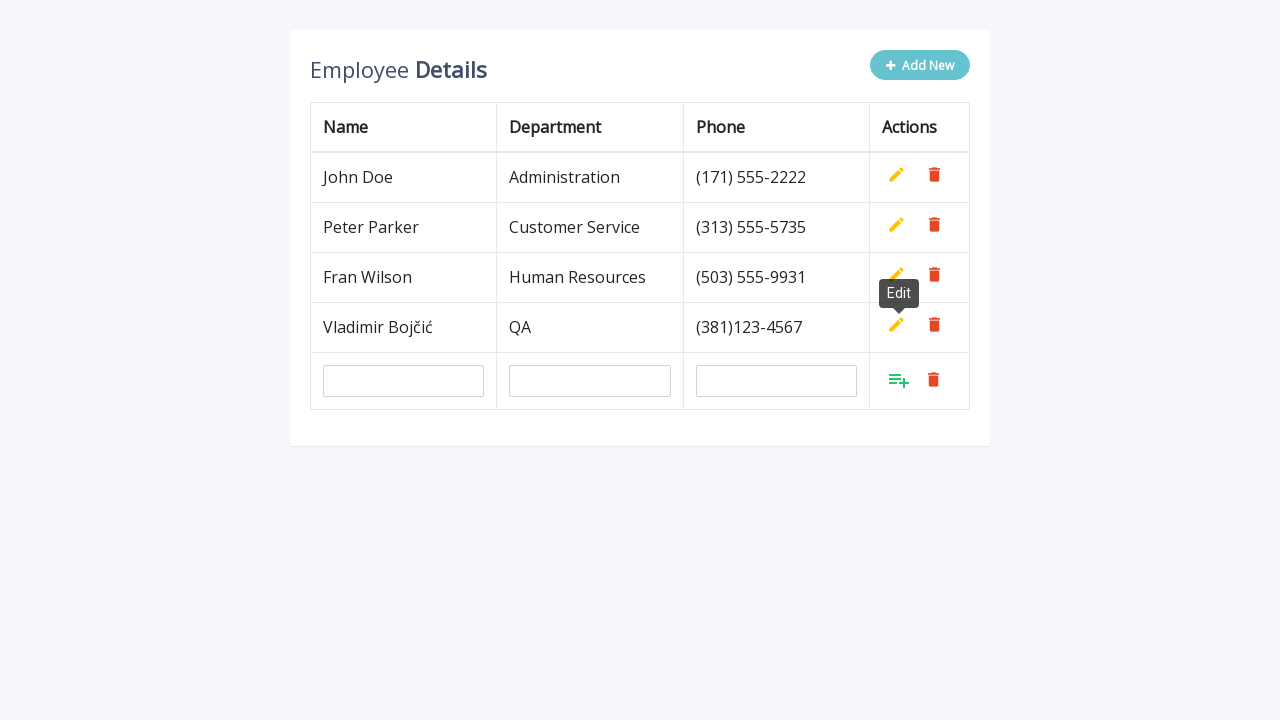

Filled name field with 'Vladimir Bojčić' on //tbody/tr[last()]/td[1]/input
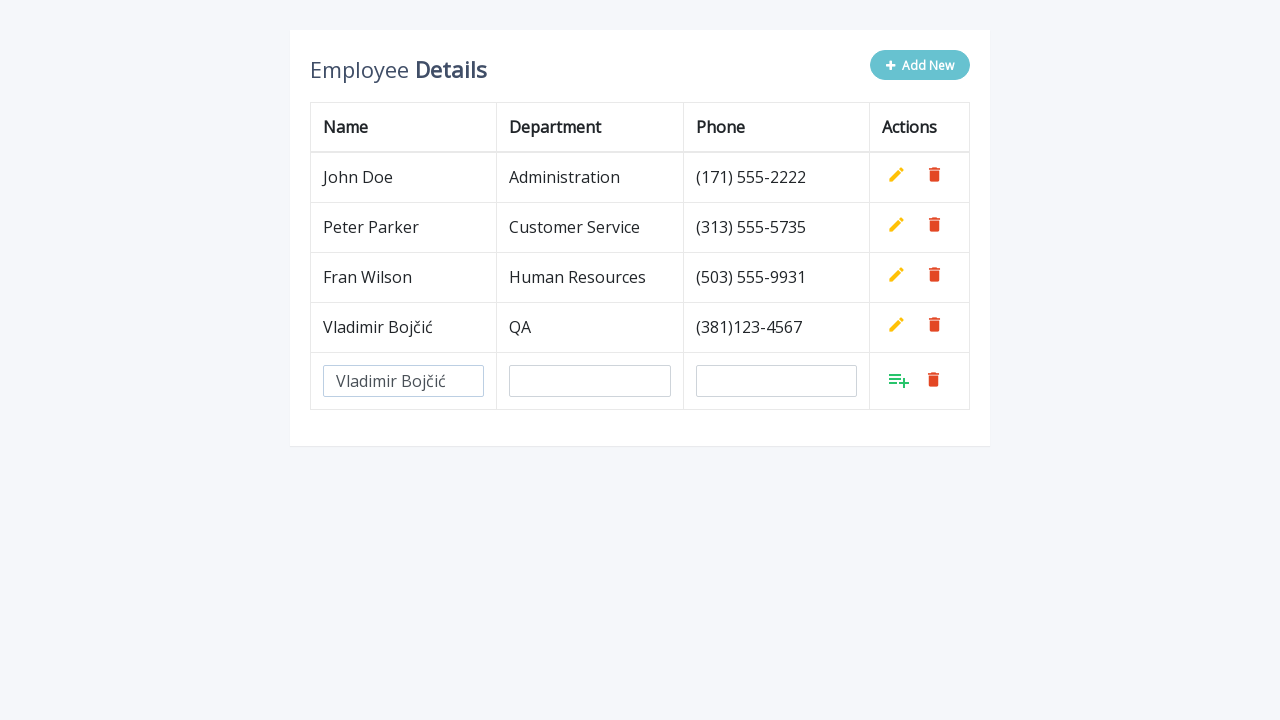

Filled department field with 'QA' on //tbody/tr[last()]/td[2]/input
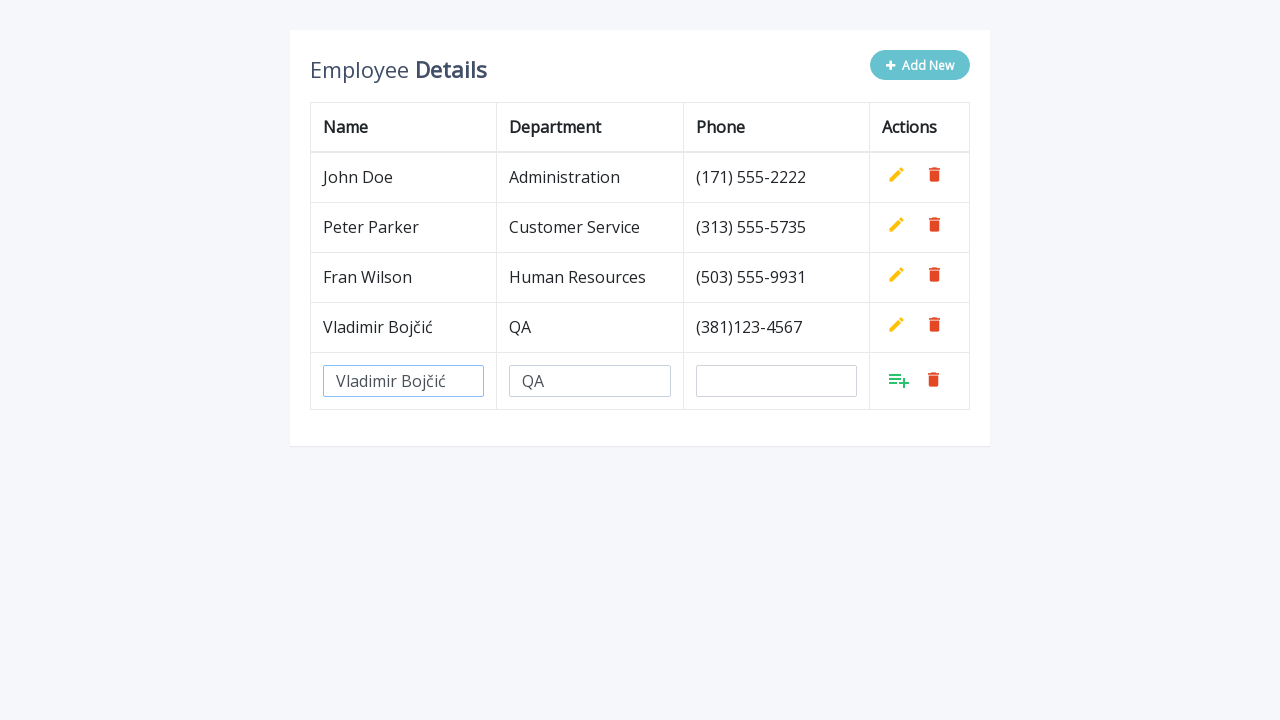

Filled phone field with '(381)123-4567' on //tbody/tr[last()]/td[3]/input
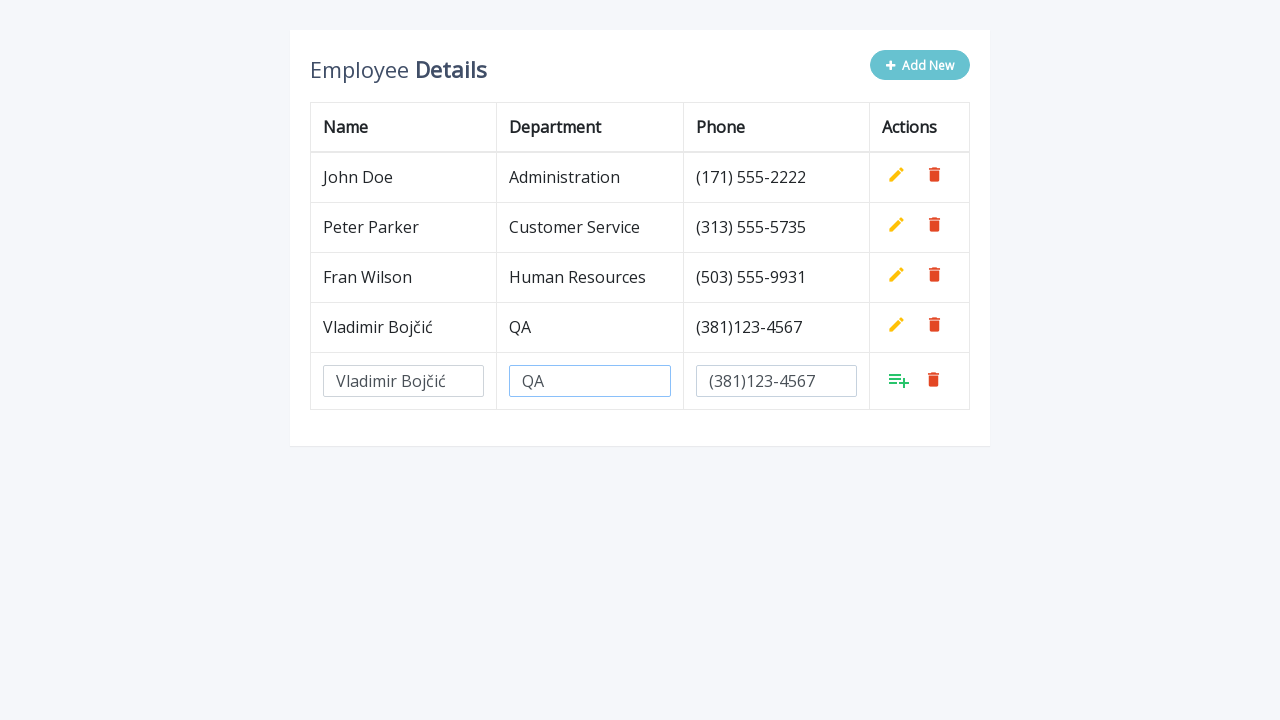

Clicked green Add button to confirm row entry at (899, 380) on xpath=//tbody/tr[last()]/td[4]/a
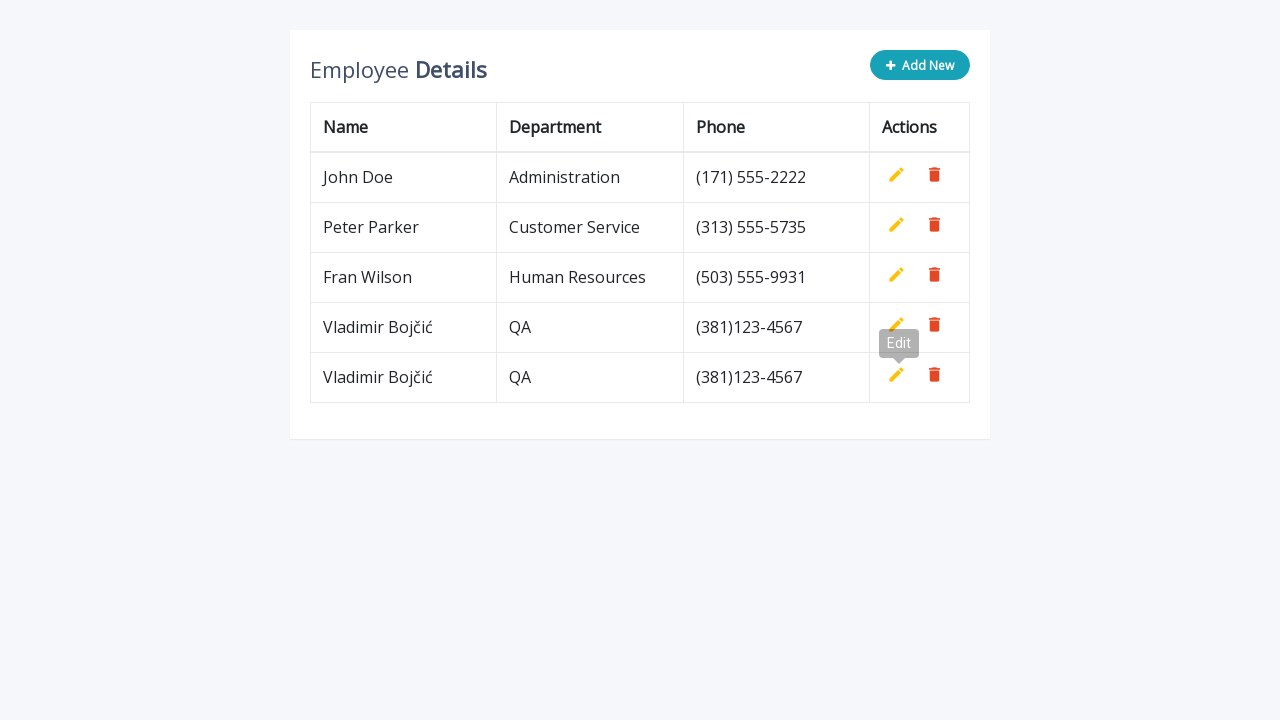

Waited 500ms before next iteration
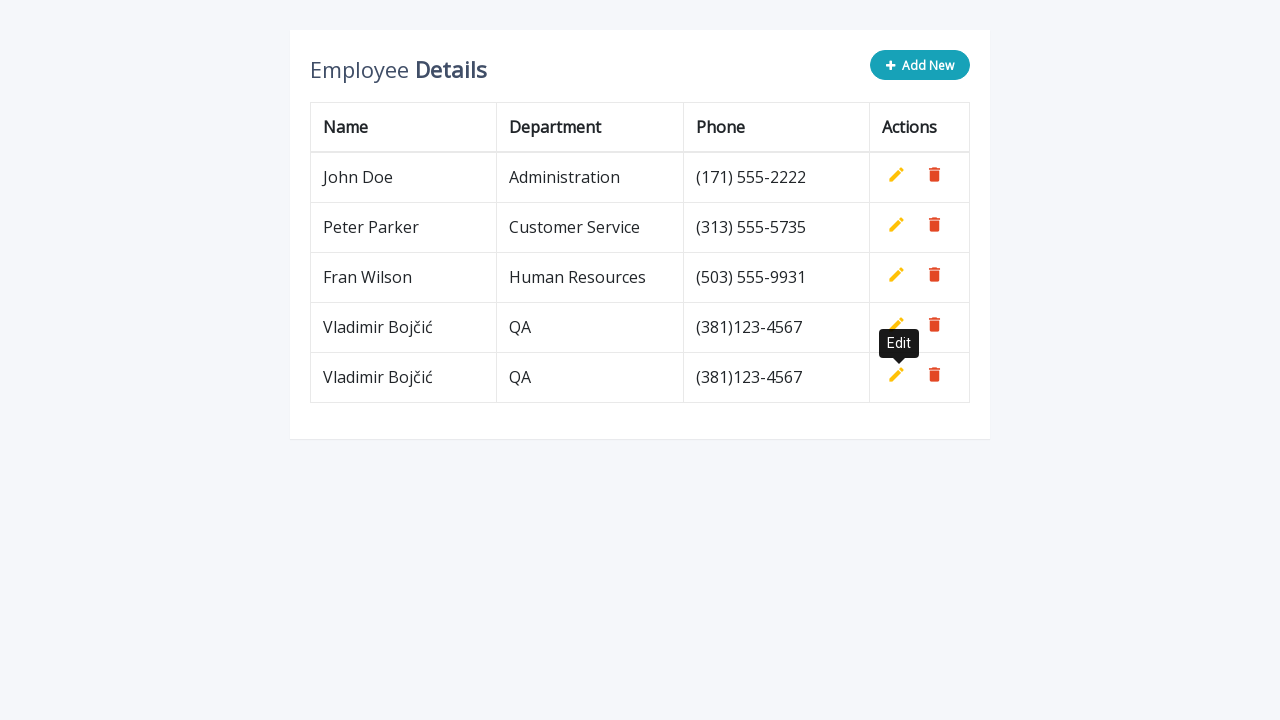

Clicked 'Add New' button to create new row at (920, 65) on button.add-new
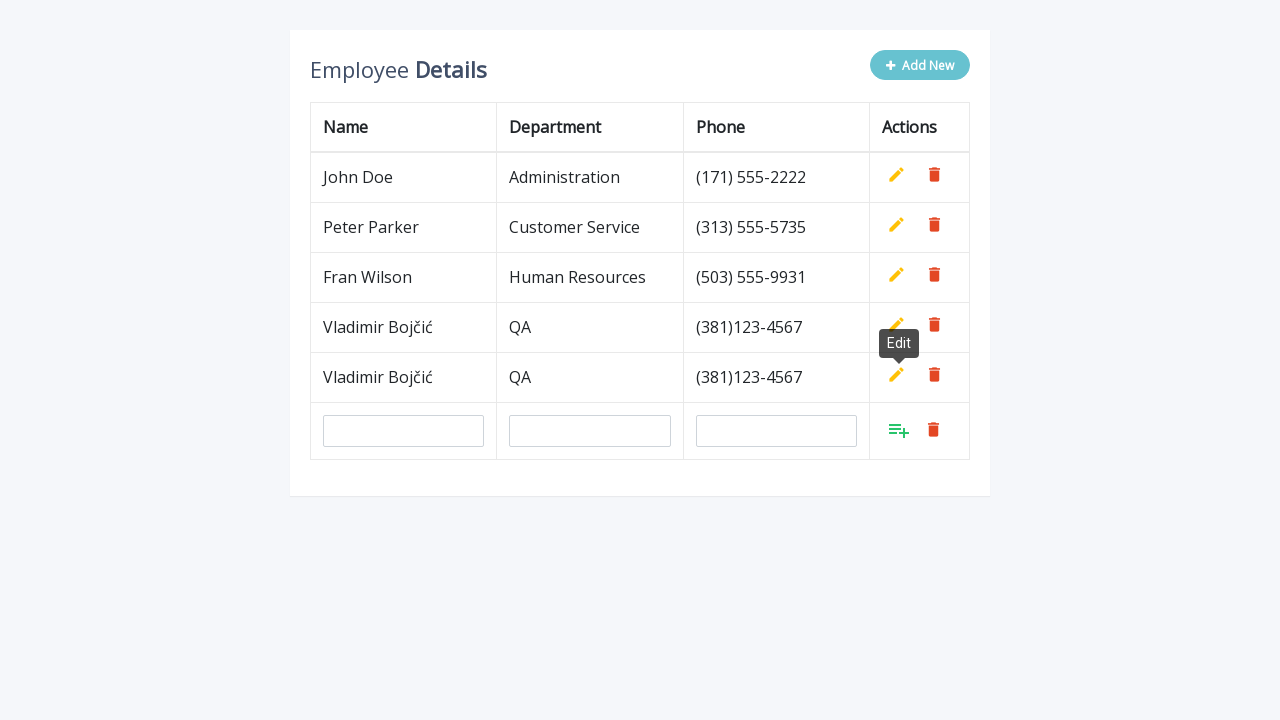

Filled name field with 'Vladimir Bojčić' on //tbody/tr[last()]/td[1]/input
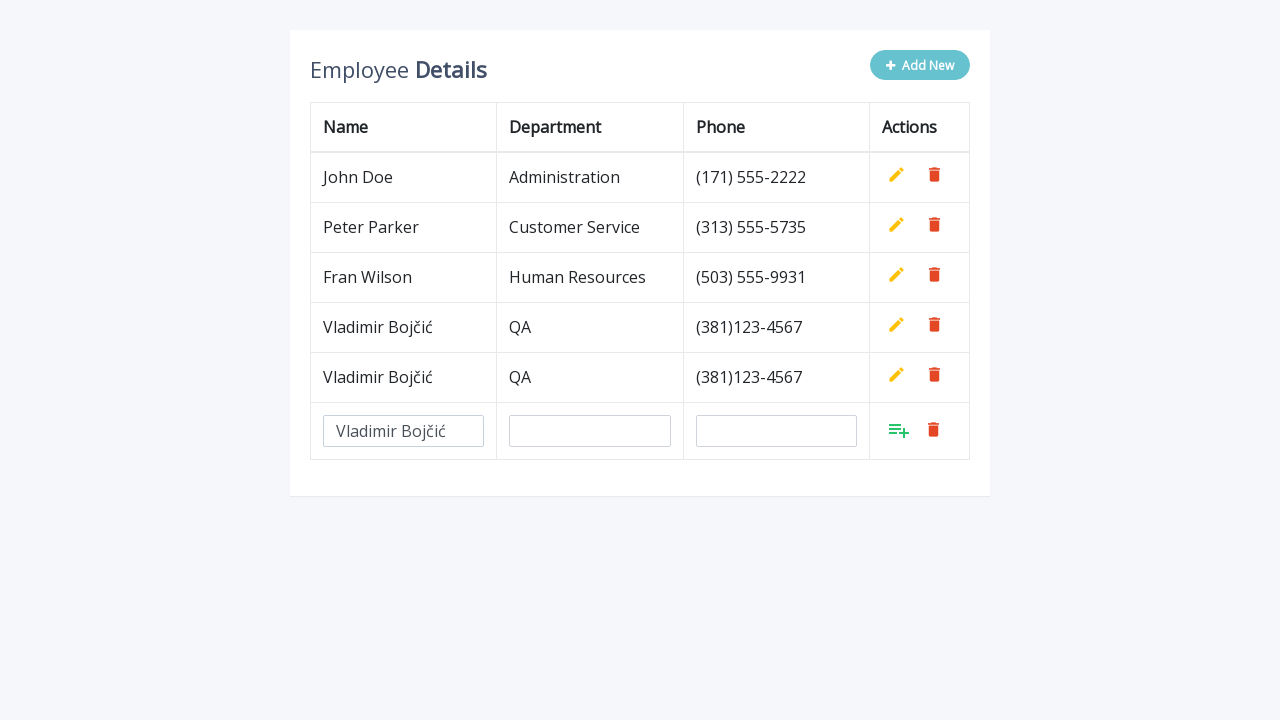

Filled department field with 'QA' on //tbody/tr[last()]/td[2]/input
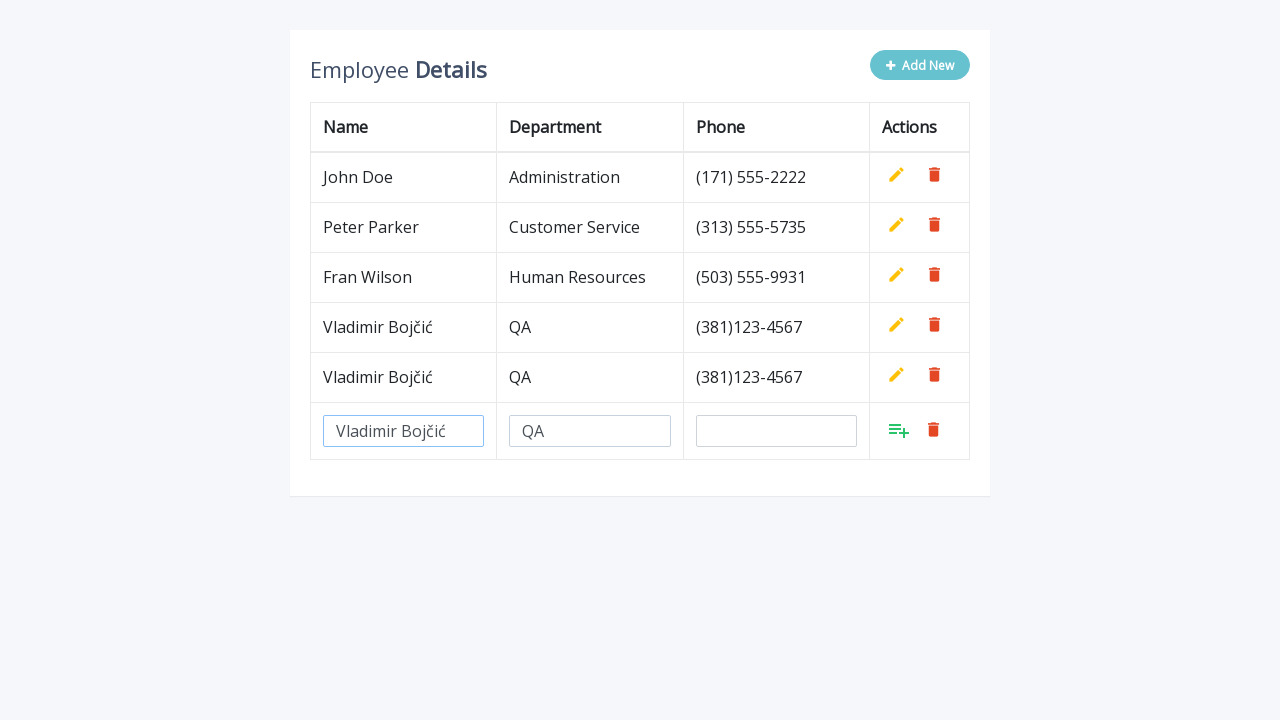

Filled phone field with '(381)123-4567' on //tbody/tr[last()]/td[3]/input
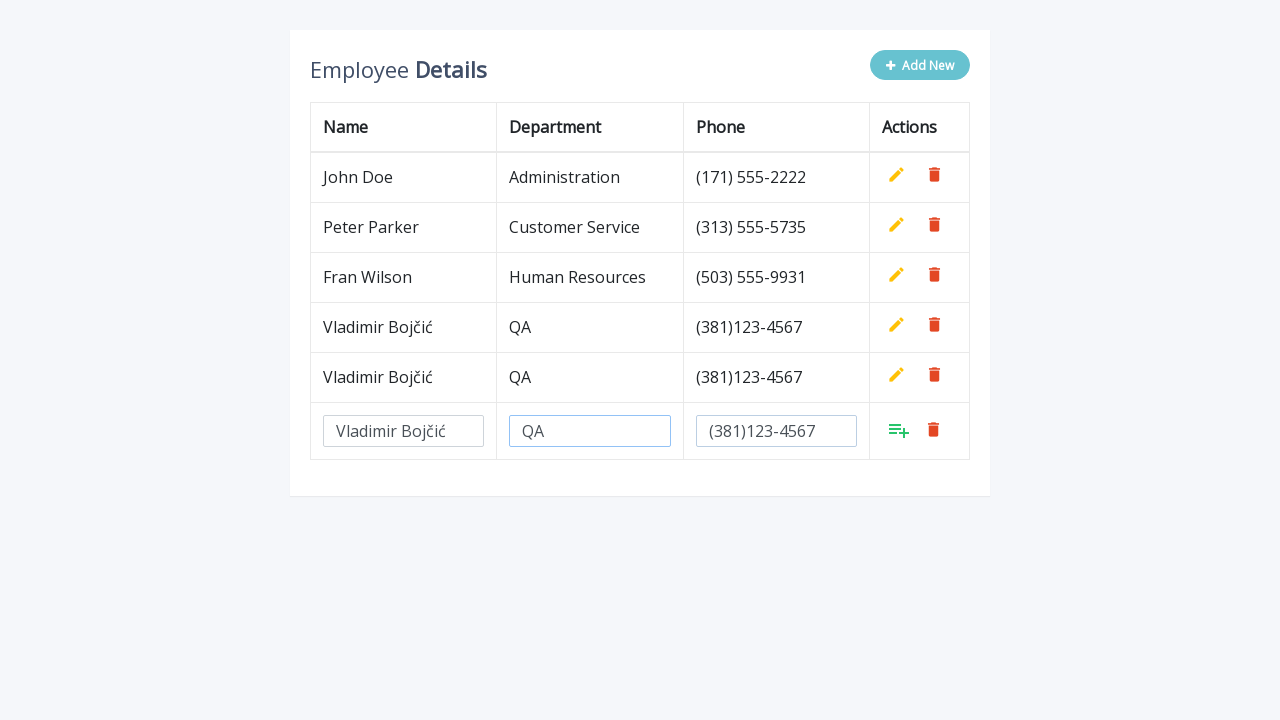

Clicked green Add button to confirm row entry at (899, 430) on xpath=//tbody/tr[last()]/td[4]/a
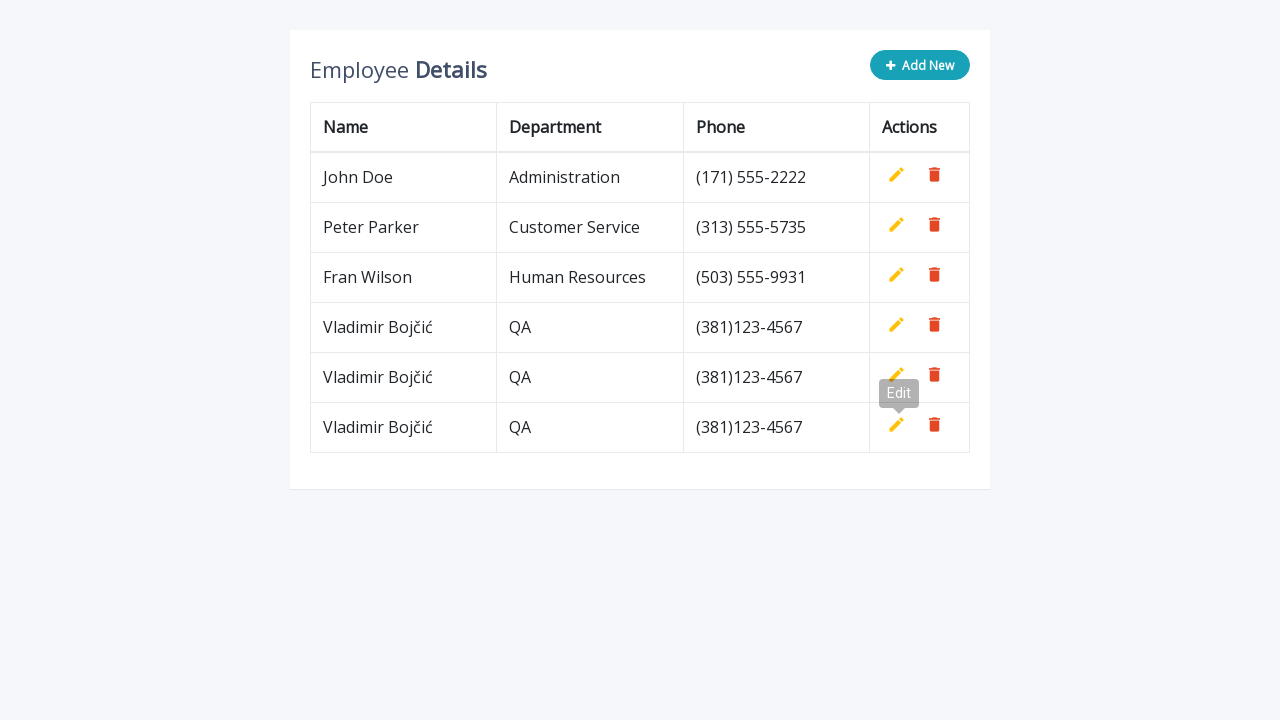

Waited 500ms before next iteration
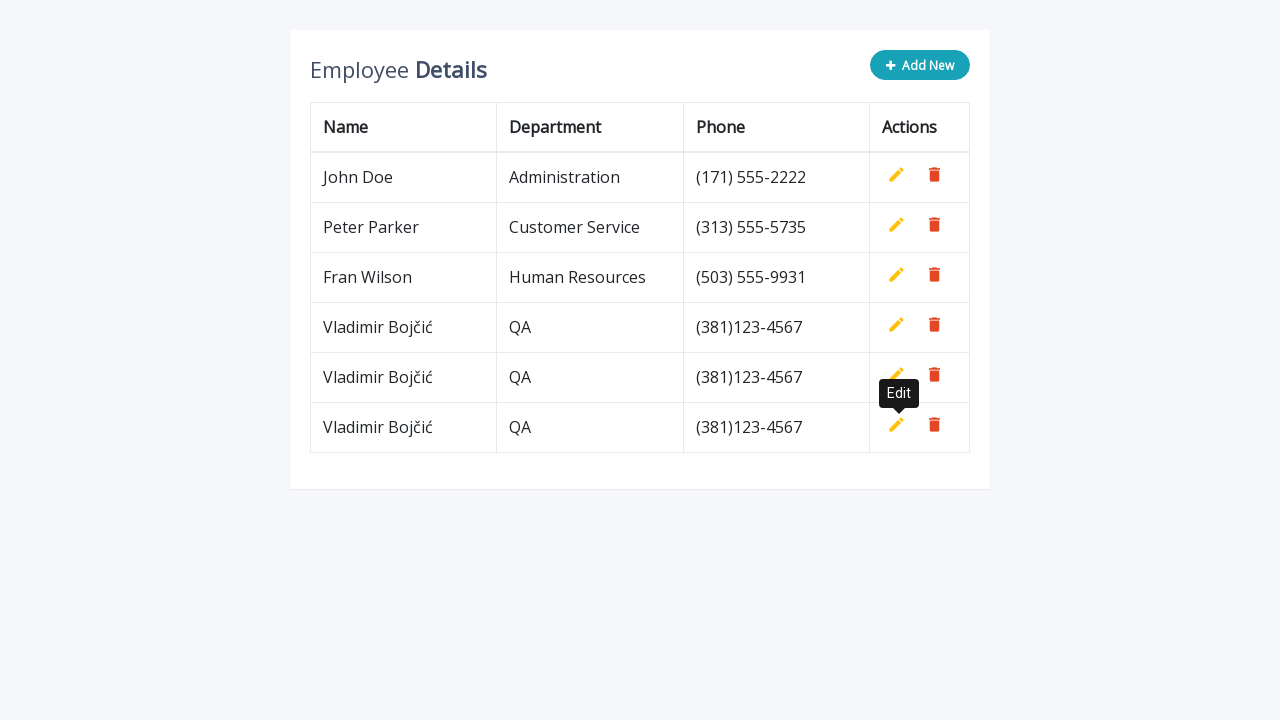

Clicked 'Add New' button to create new row at (920, 65) on button.add-new
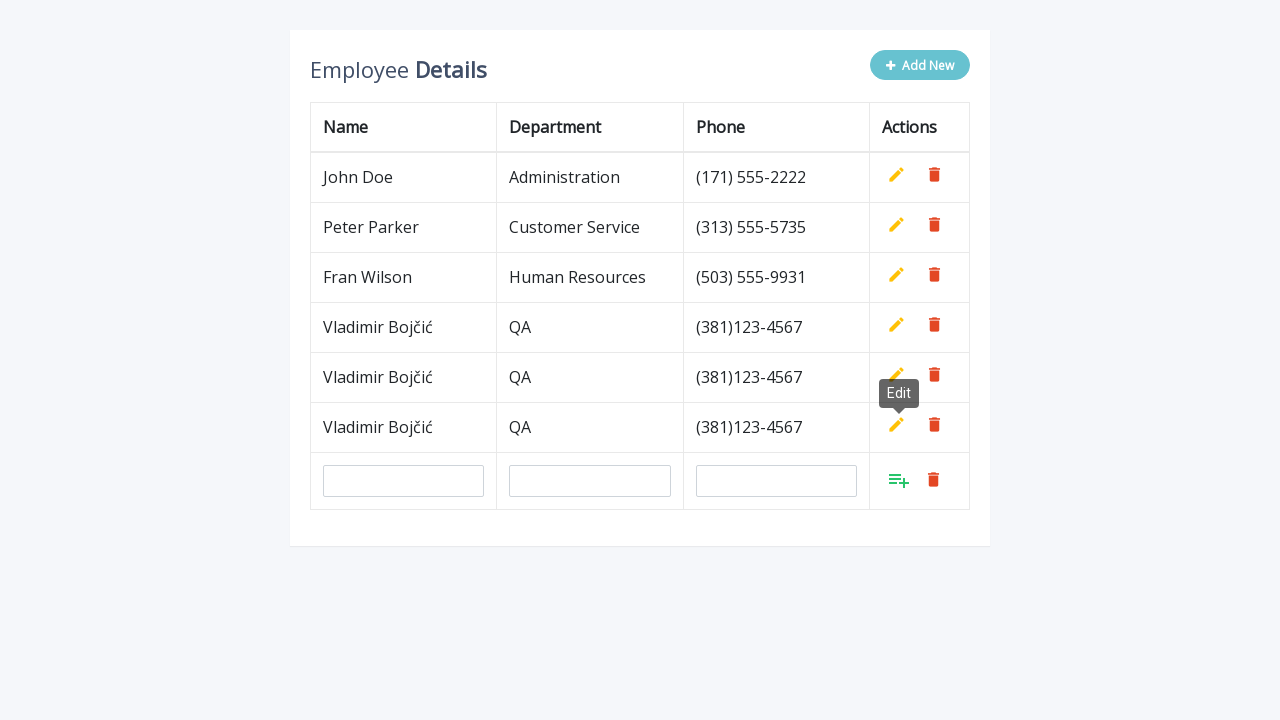

Filled name field with 'Vladimir Bojčić' on //tbody/tr[last()]/td[1]/input
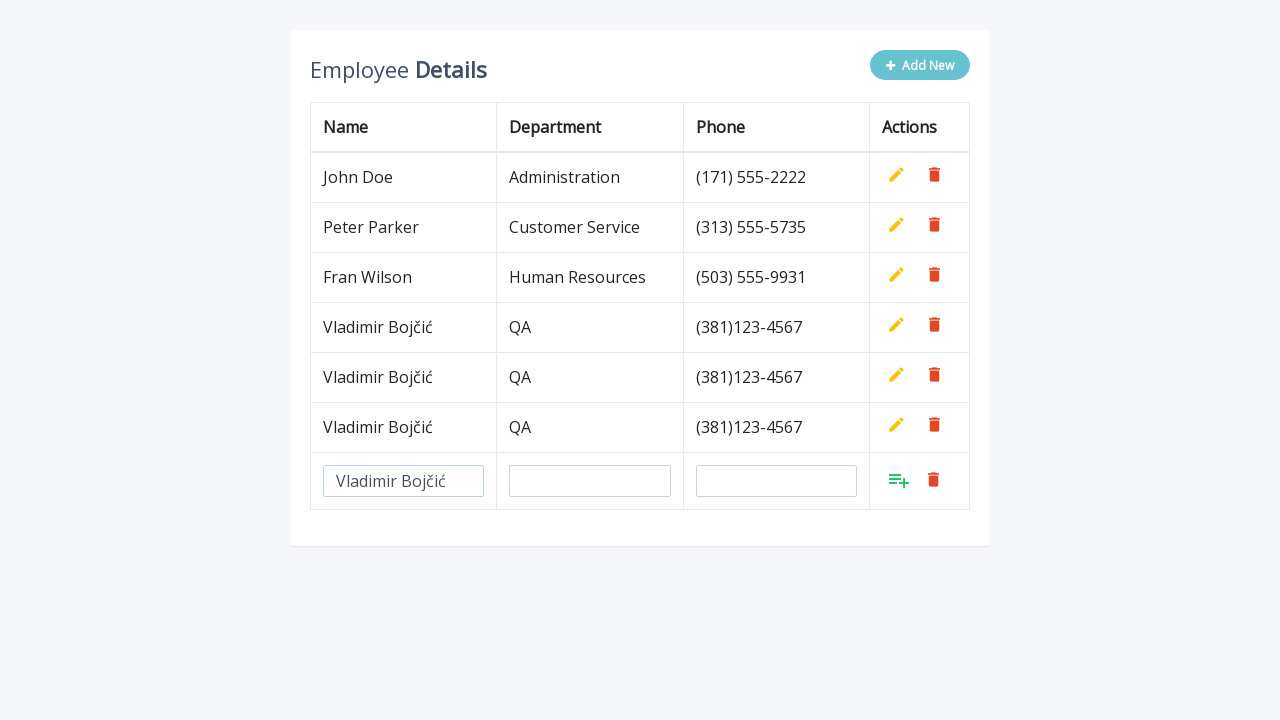

Filled department field with 'QA' on //tbody/tr[last()]/td[2]/input
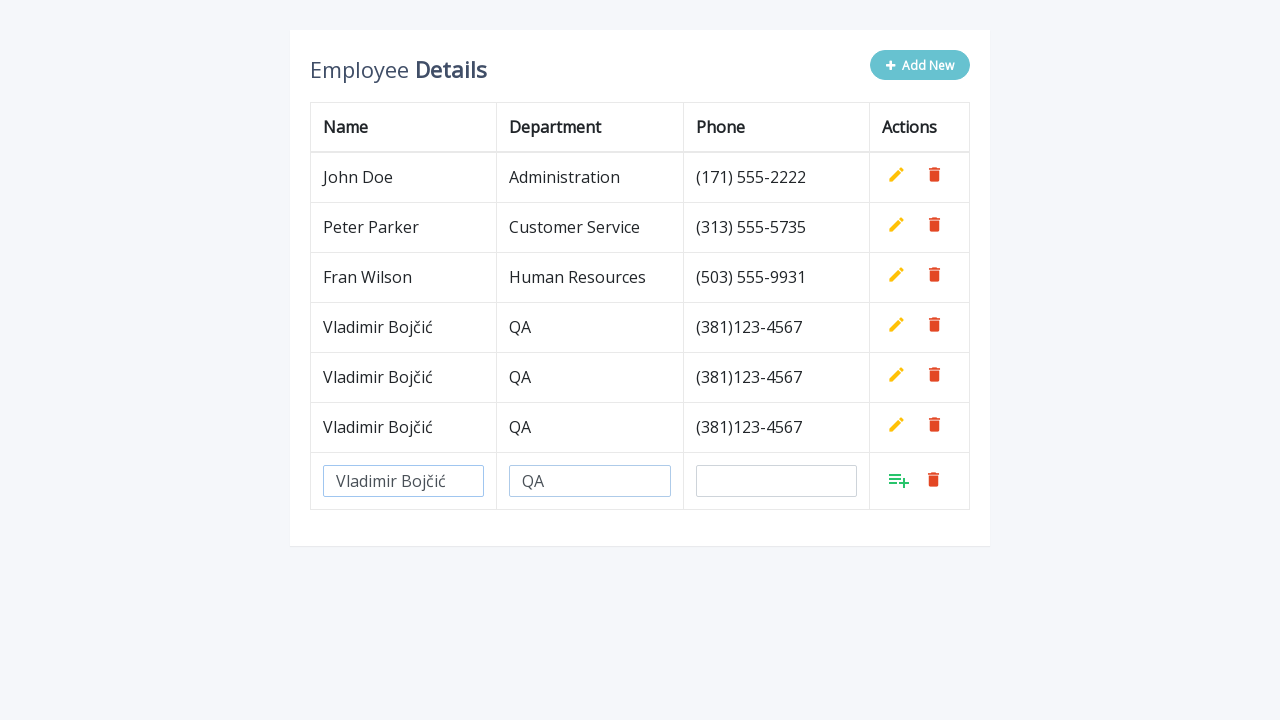

Filled phone field with '(381)123-4567' on //tbody/tr[last()]/td[3]/input
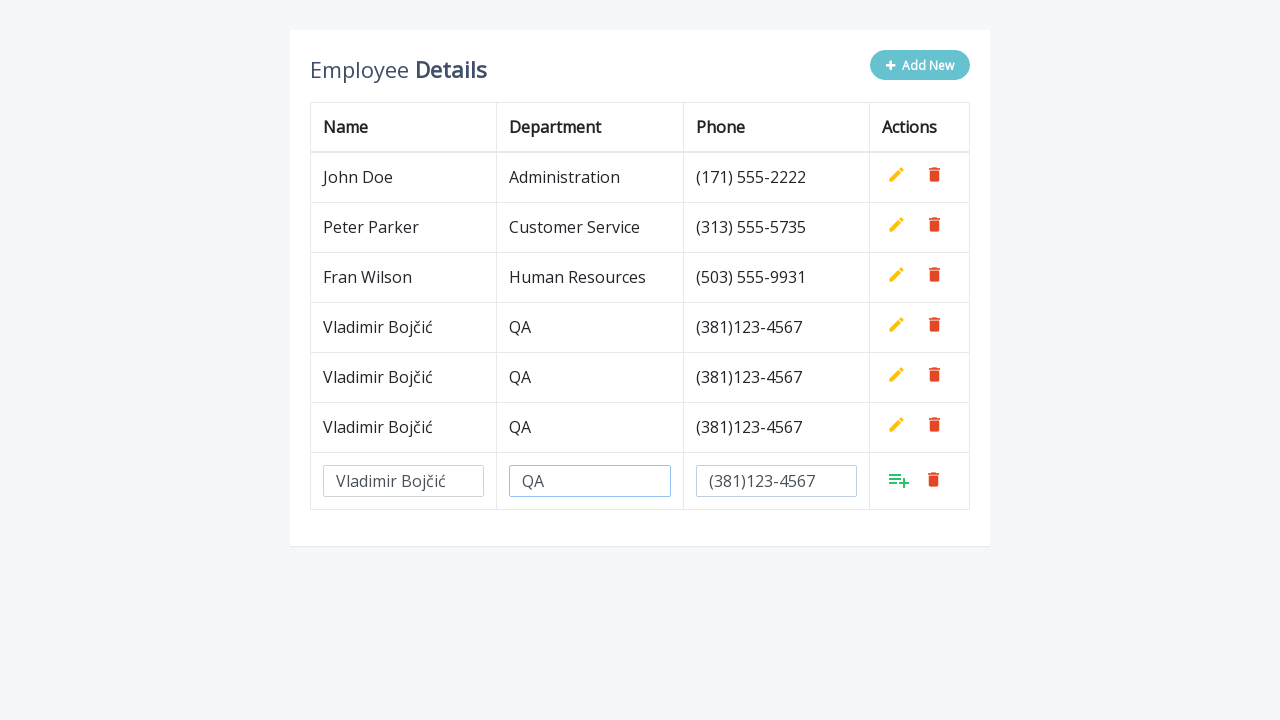

Clicked green Add button to confirm row entry at (899, 480) on xpath=//tbody/tr[last()]/td[4]/a
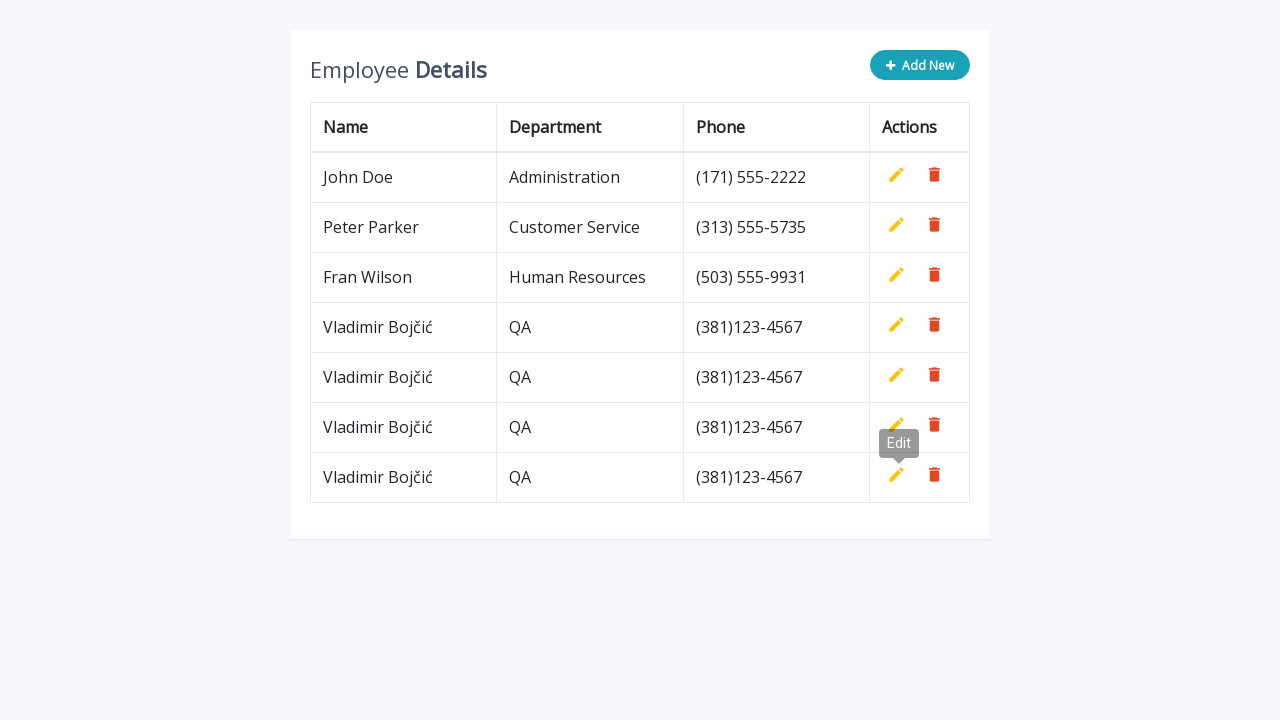

Waited 500ms before next iteration
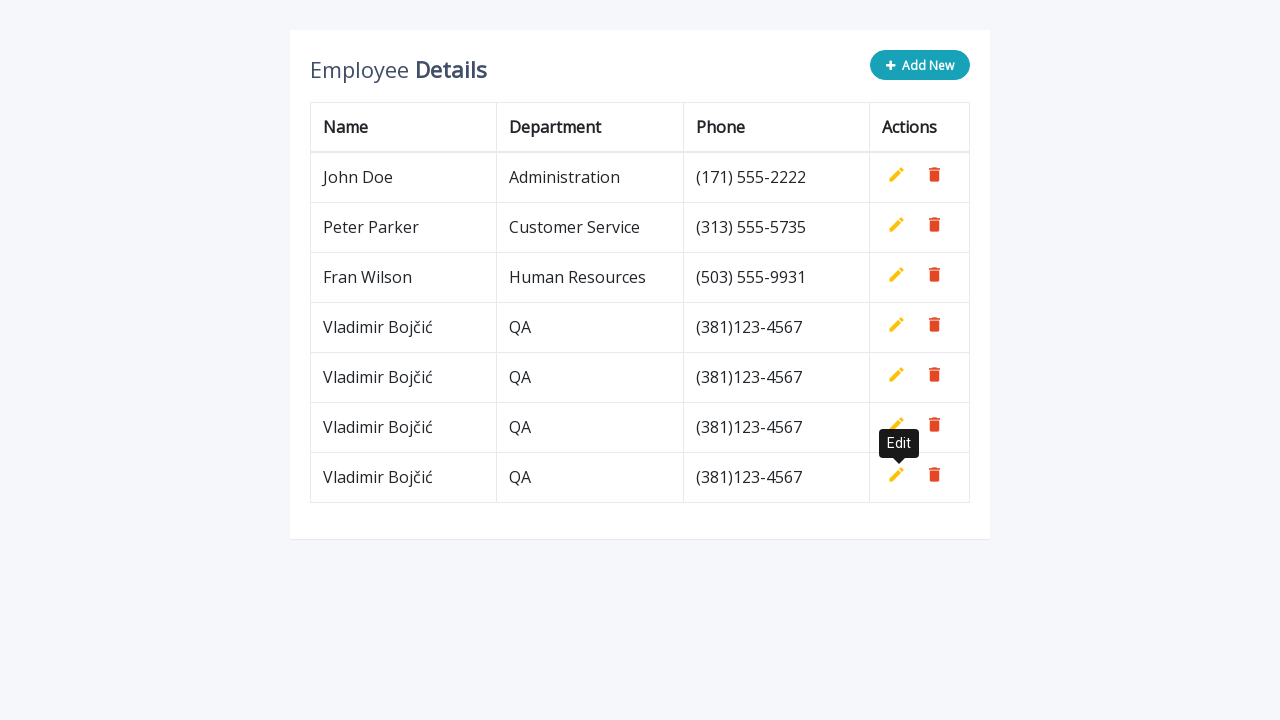

Clicked 'Add New' button to create new row at (920, 65) on button.add-new
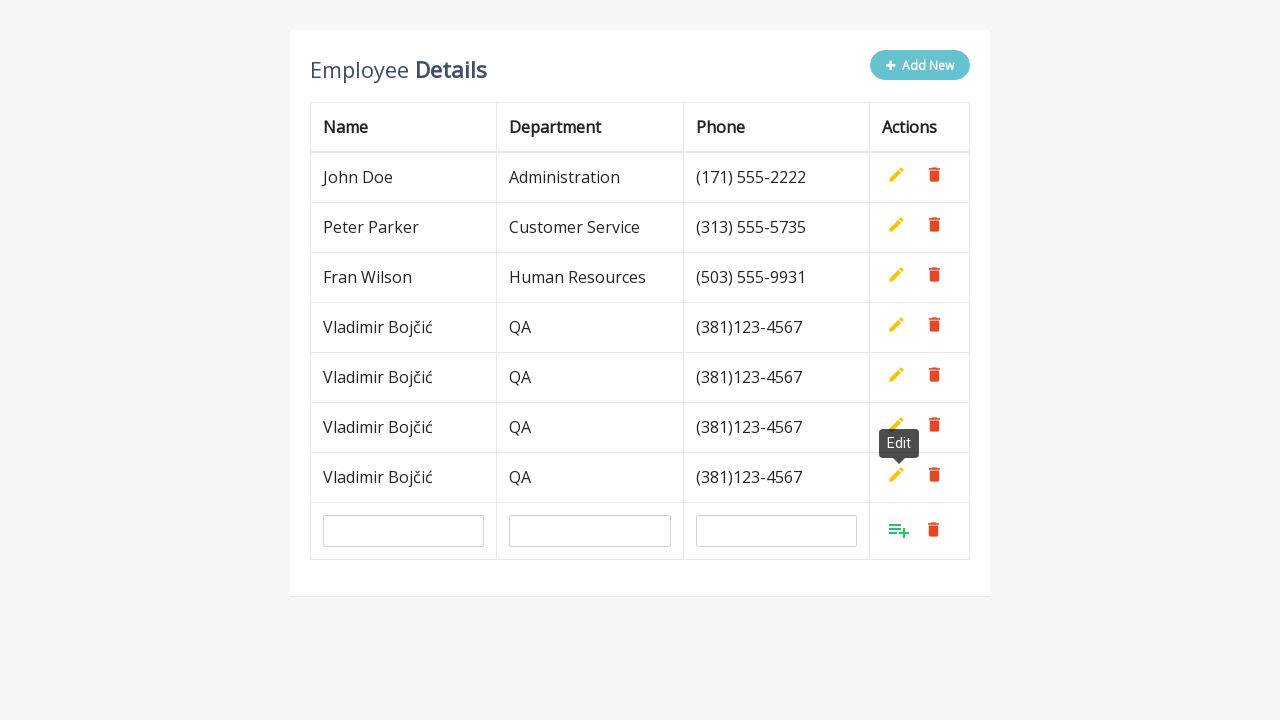

Filled name field with 'Vladimir Bojčić' on //tbody/tr[last()]/td[1]/input
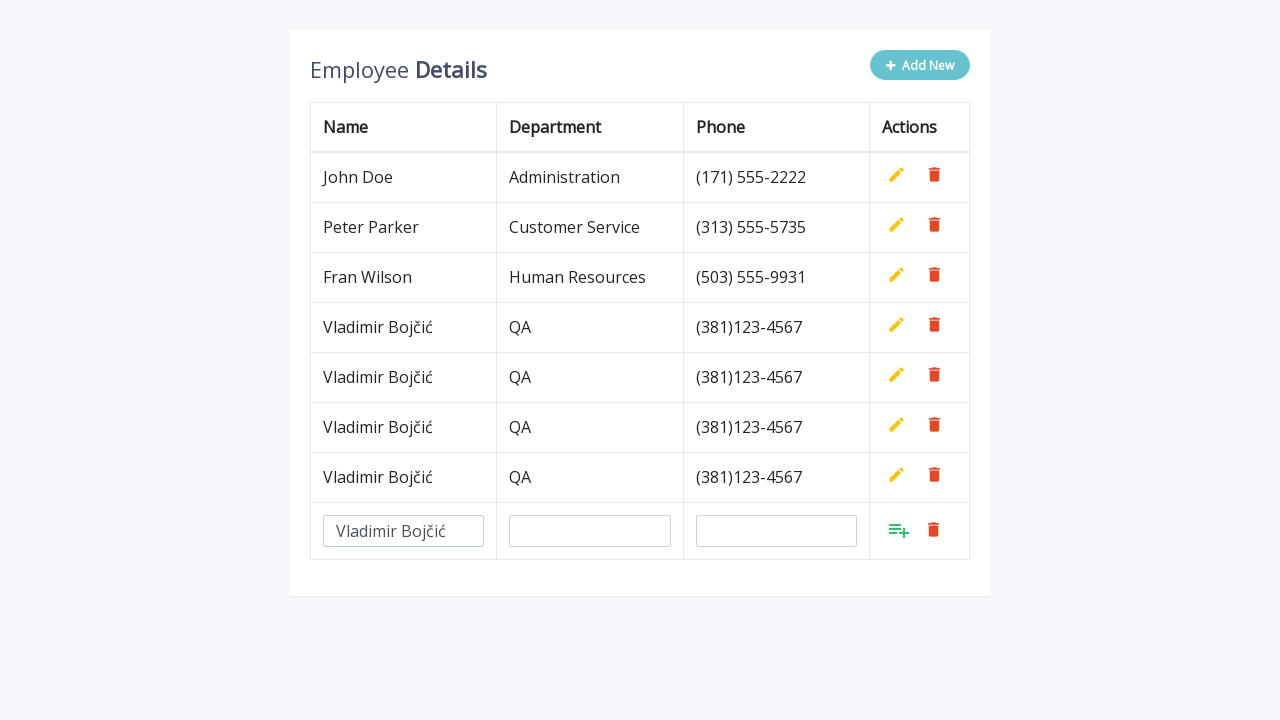

Filled department field with 'QA' on //tbody/tr[last()]/td[2]/input
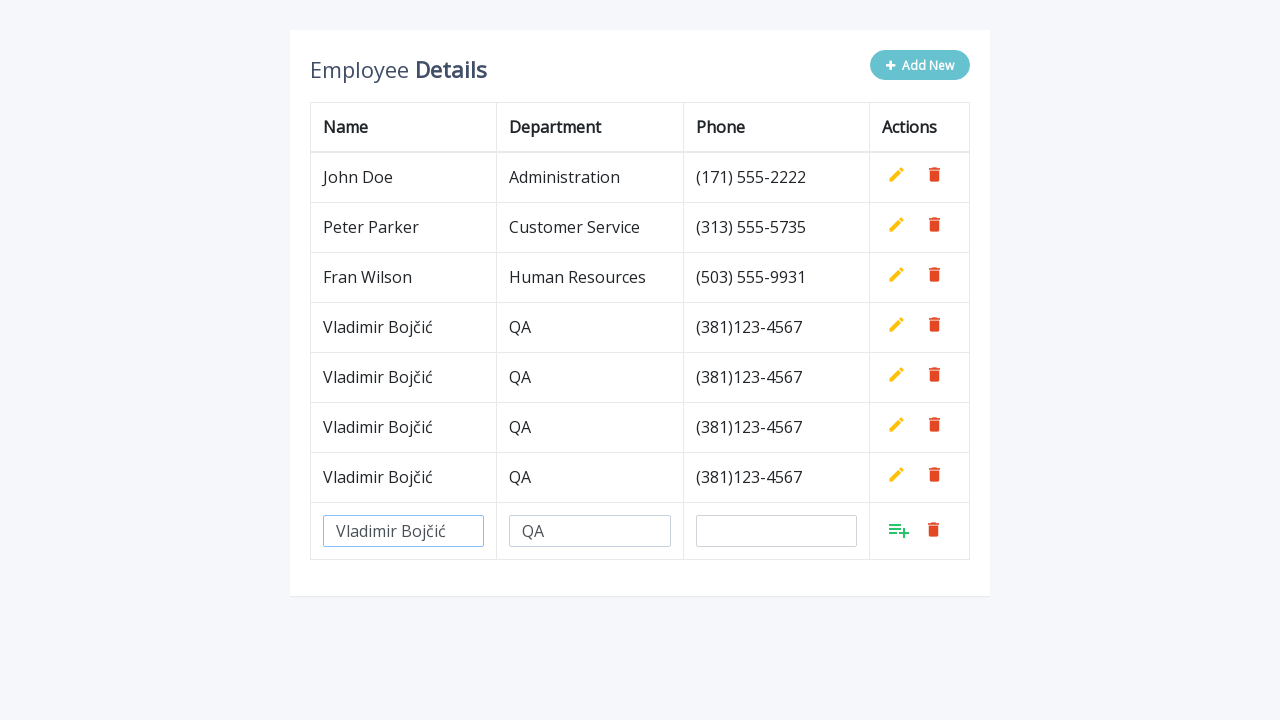

Filled phone field with '(381)123-4567' on //tbody/tr[last()]/td[3]/input
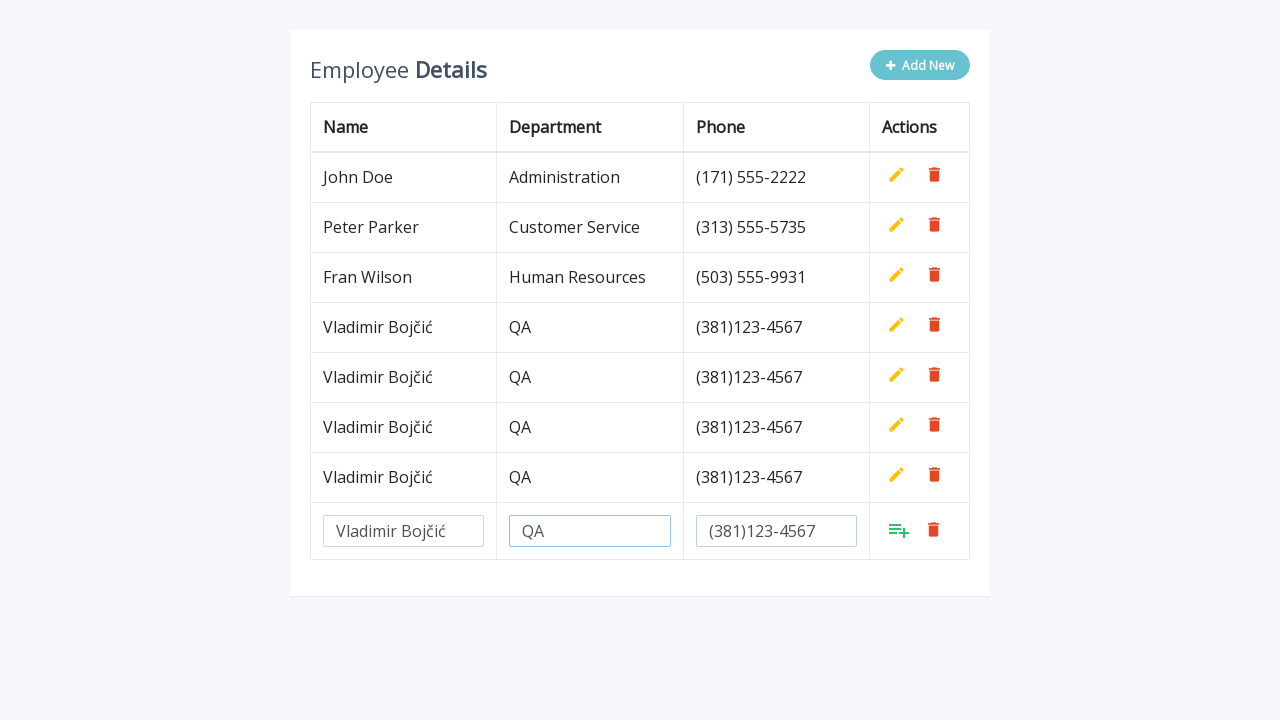

Clicked green Add button to confirm row entry at (899, 530) on xpath=//tbody/tr[last()]/td[4]/a
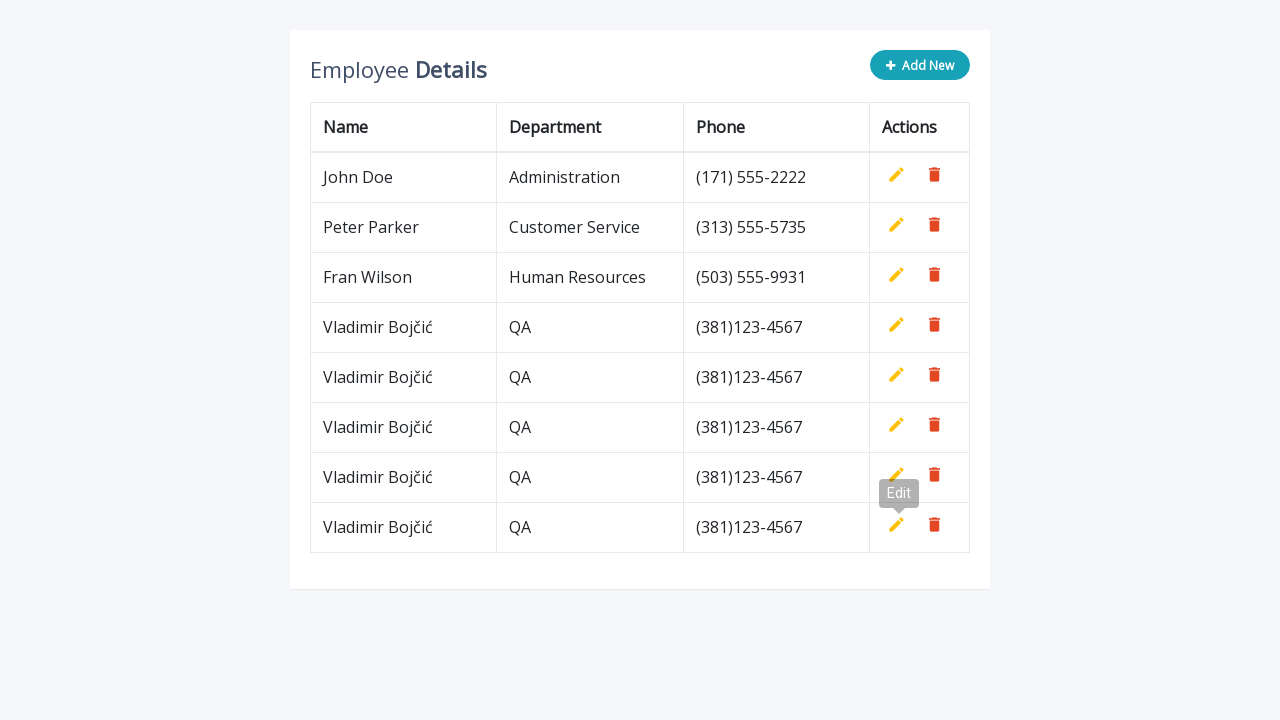

Waited 500ms before next iteration
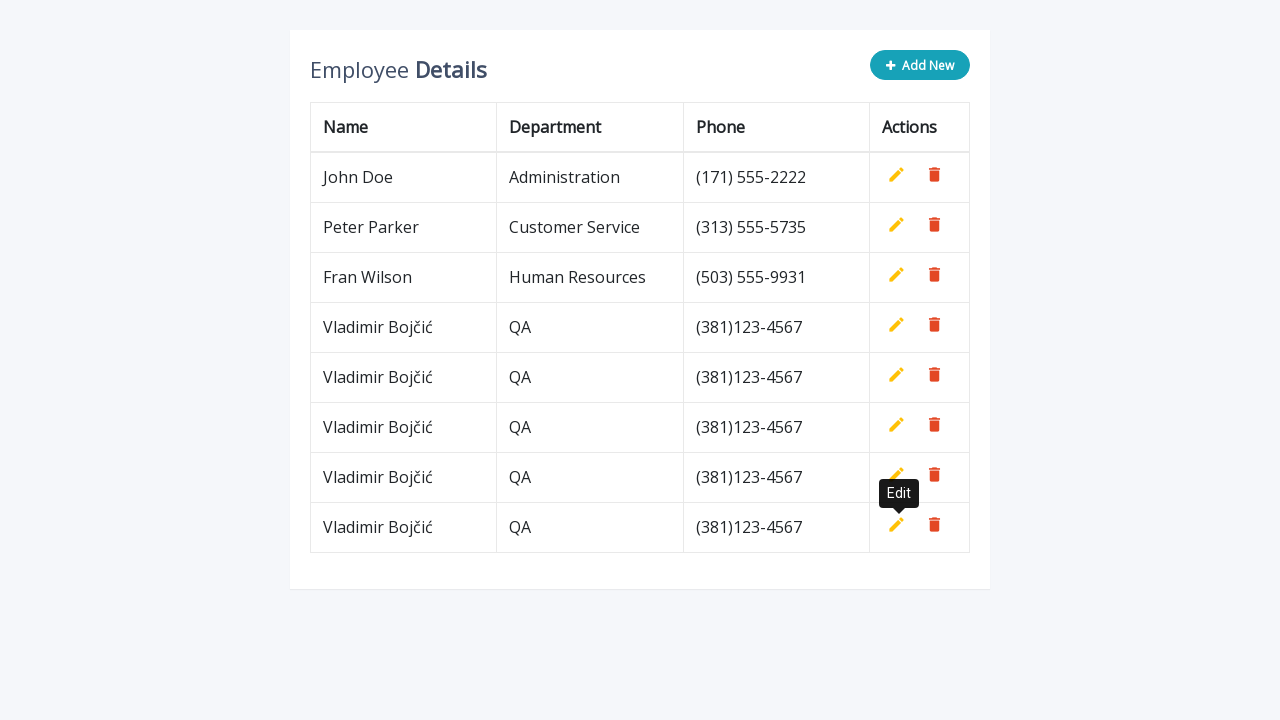

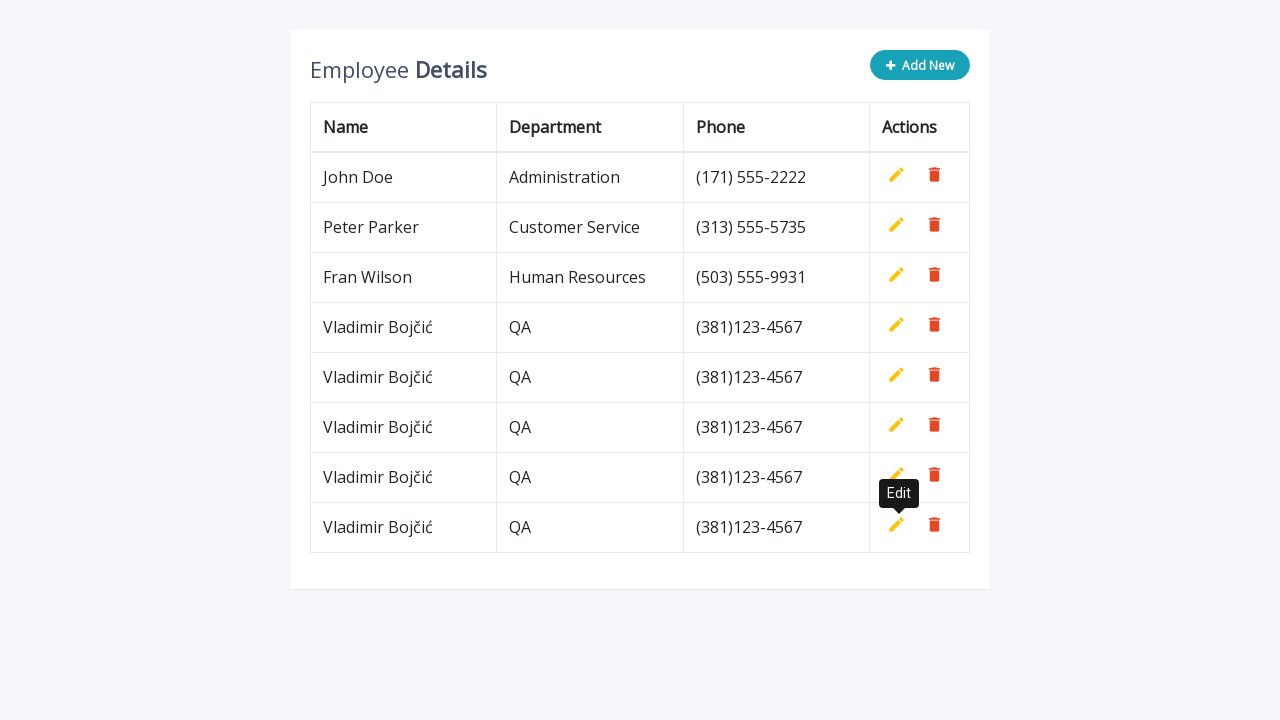